Clicks the Browse SAEs button to navigate to the browse section

Starting URL: https://neuronpedia.org/gemma-scope#learn

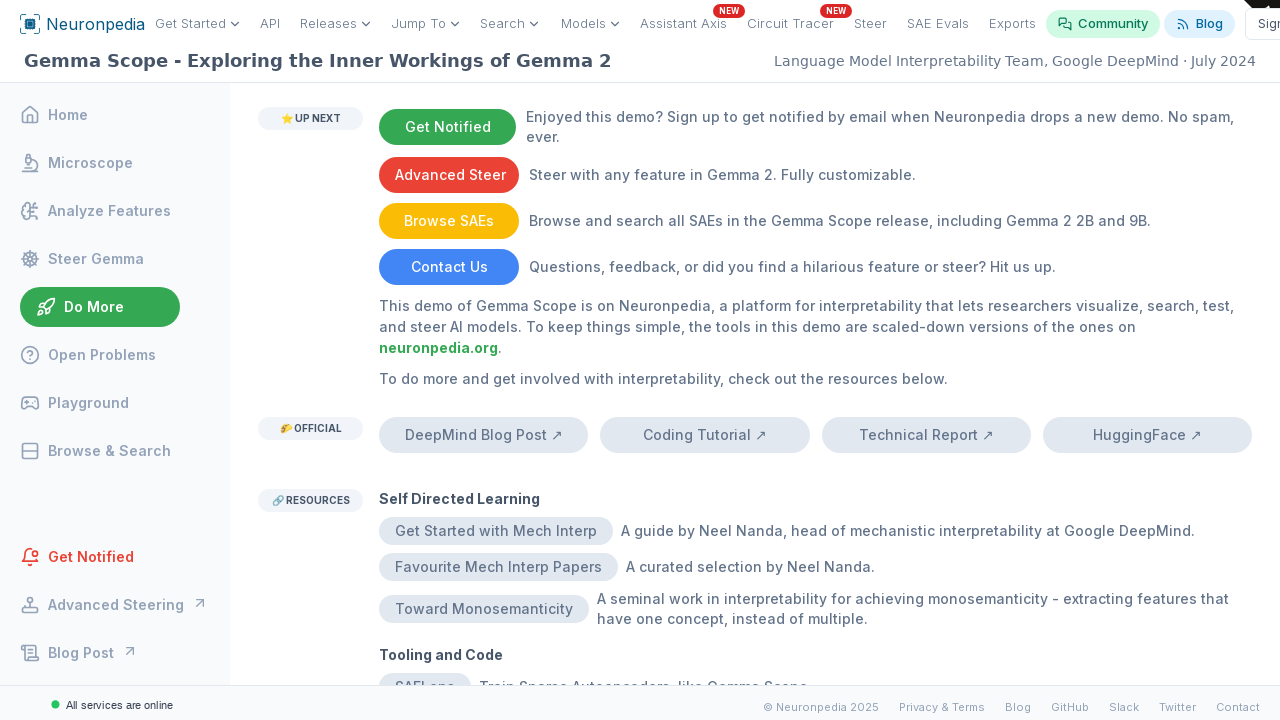

Clicked Browse SAEs button at (449, 221) on internal:text="Browse SAEs"i
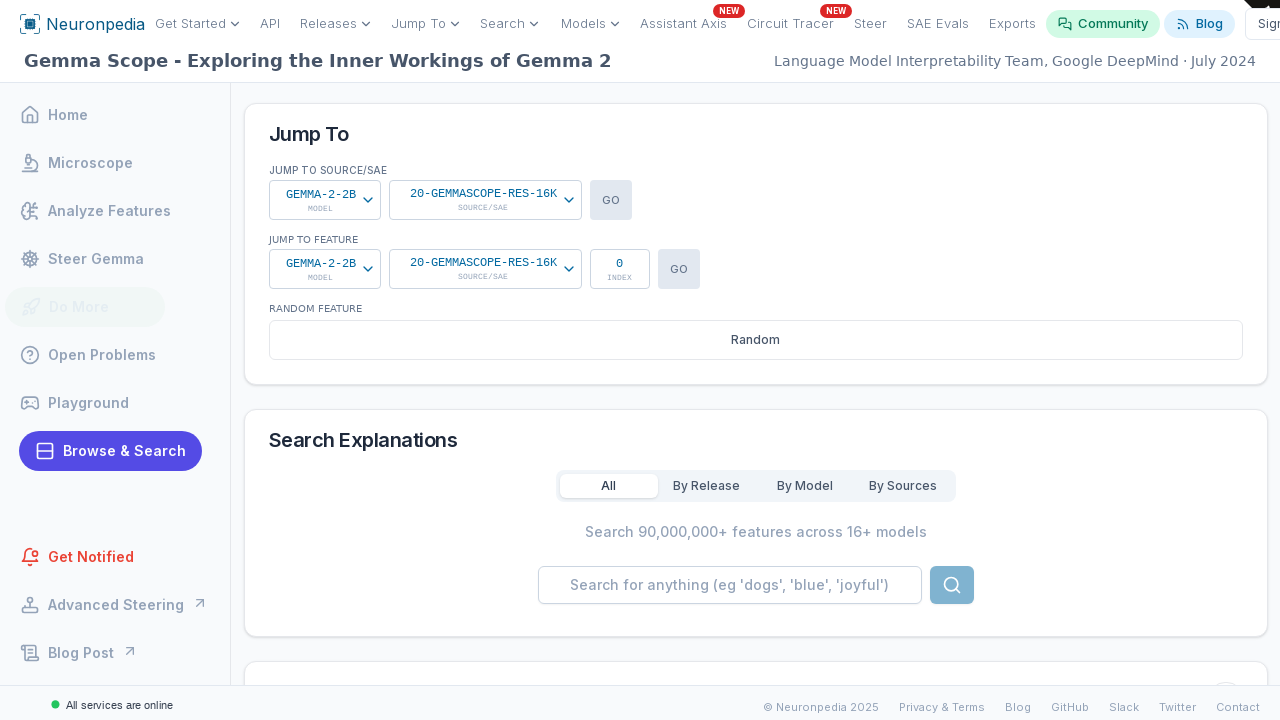

Navigated to browse section (URL changed to #browse)
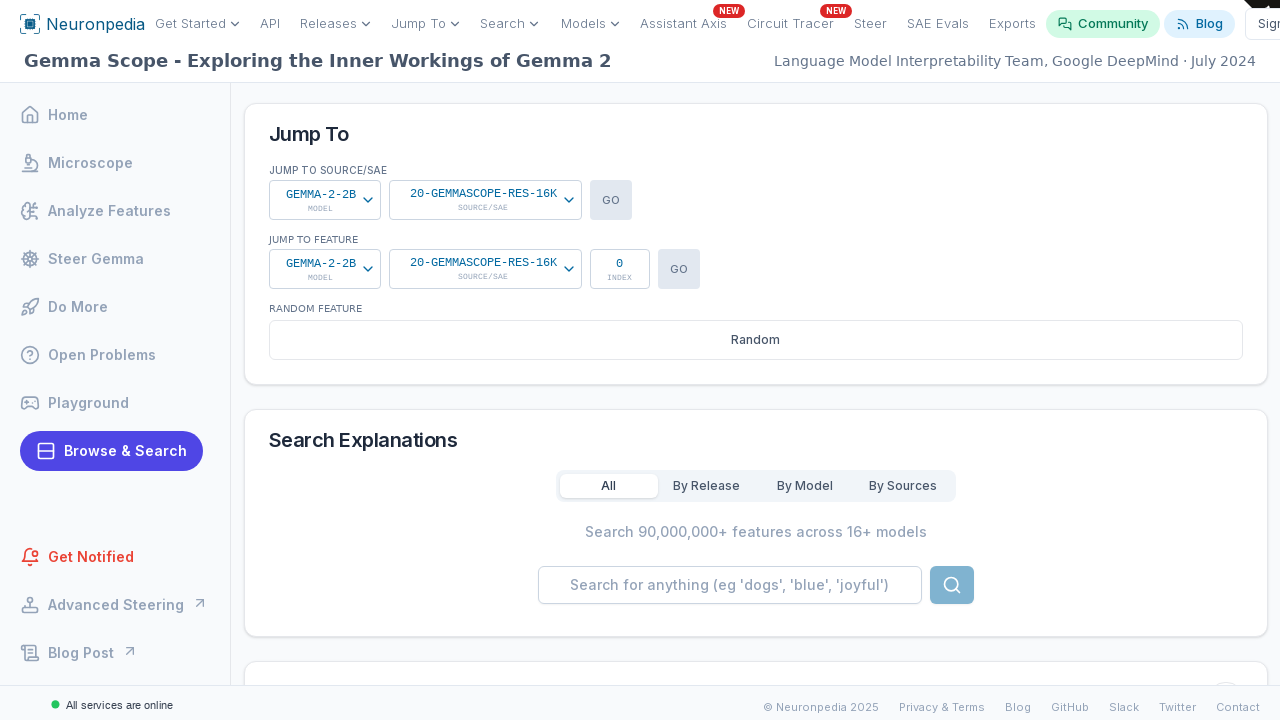

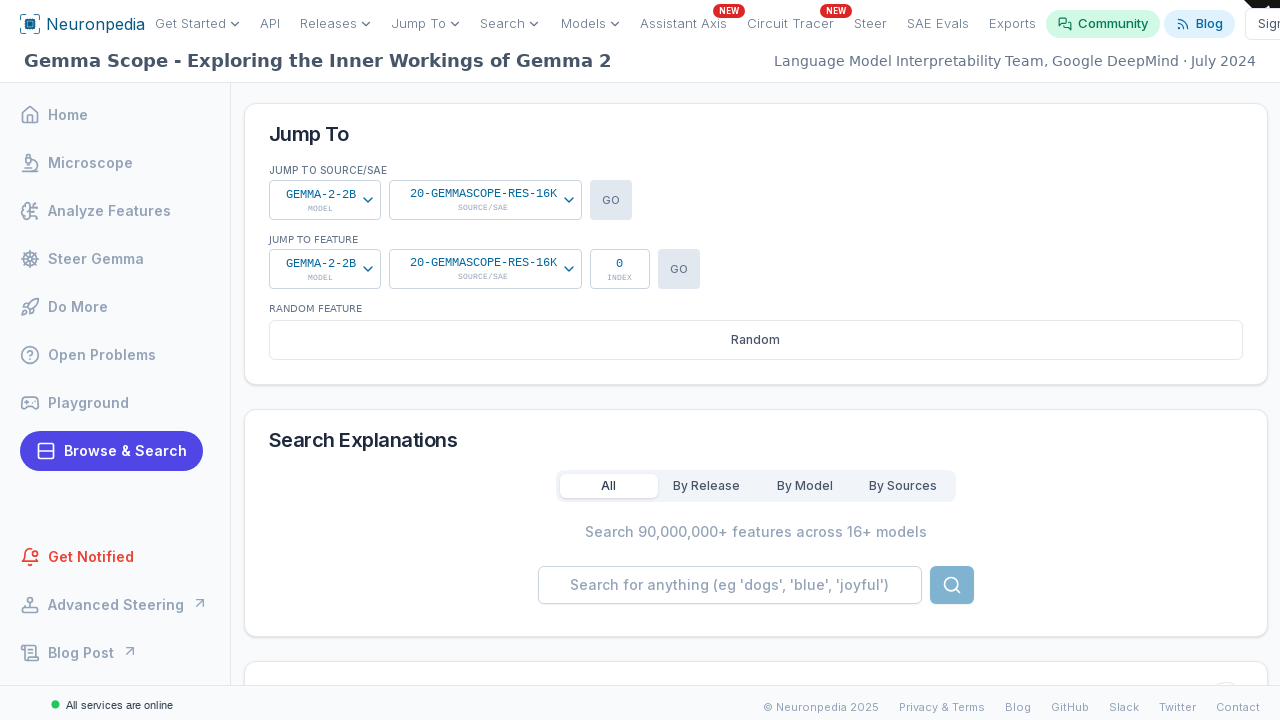